Tests TodoMVC app by adding a new todo item "Learn JavaScript" and verifying it appears in the todo list

Starting URL: https://demo.playwright.dev/todomvc

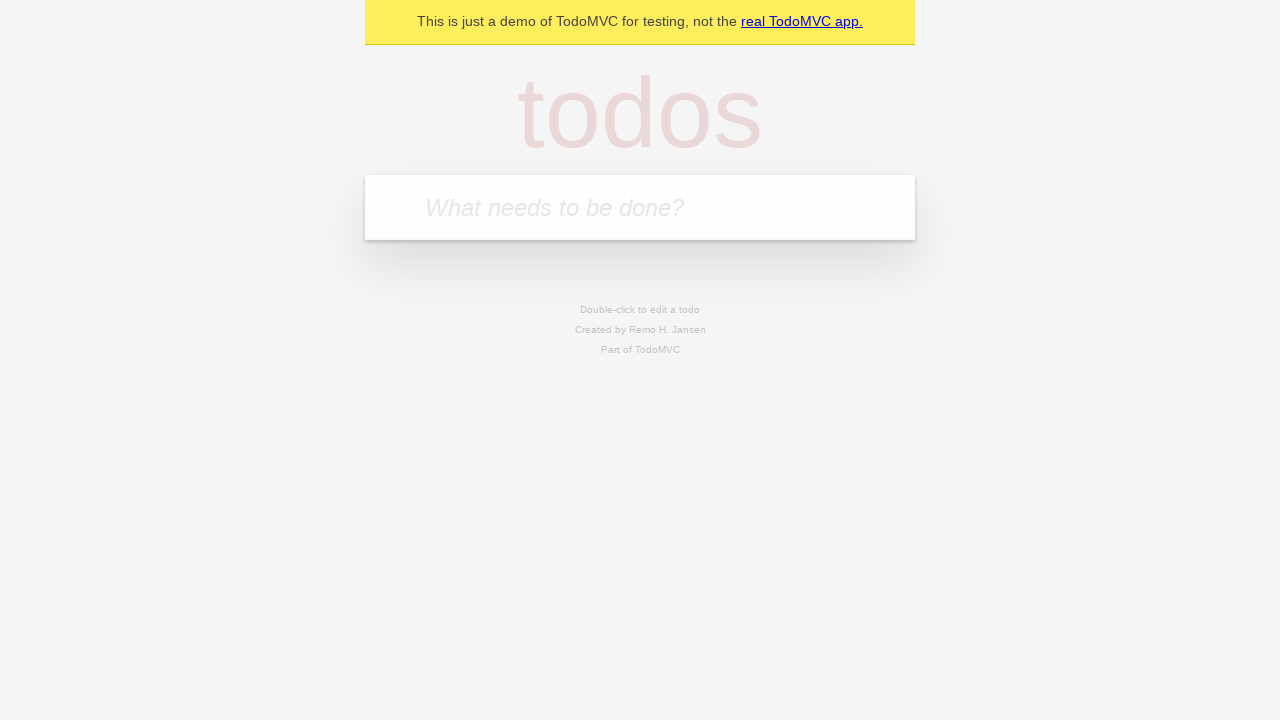

Located the new todo input field
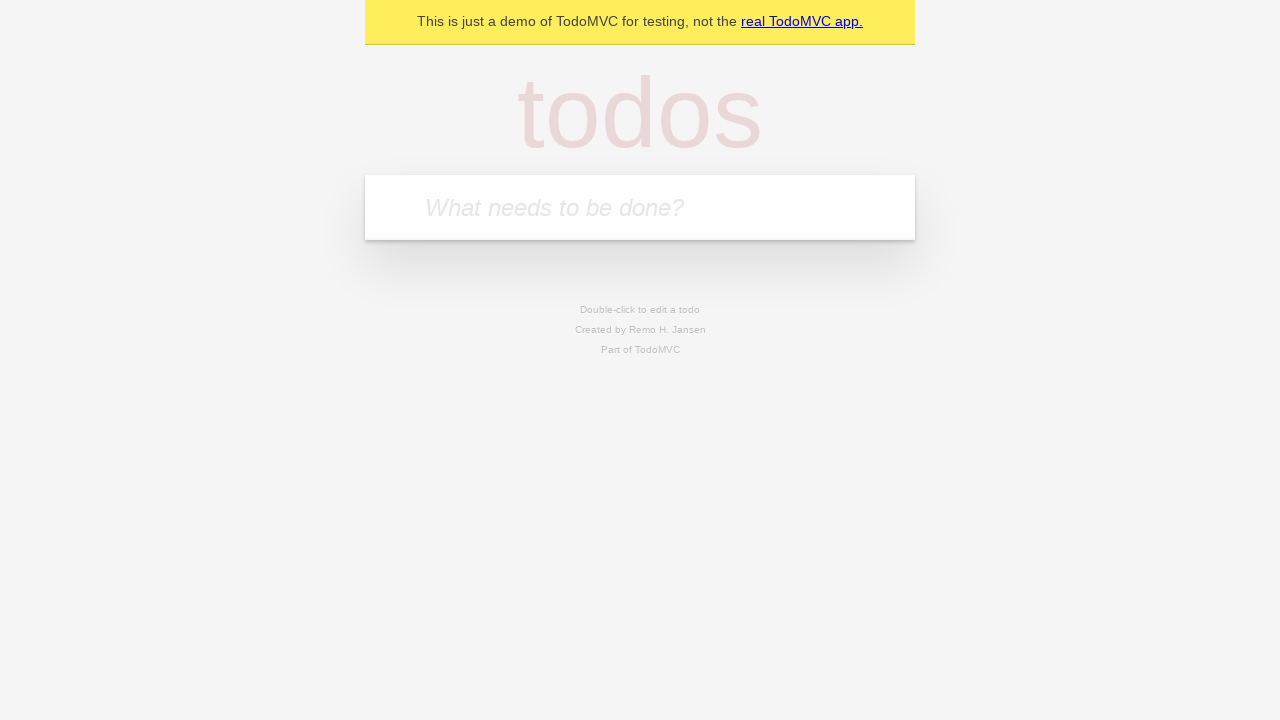

Located the todo list container
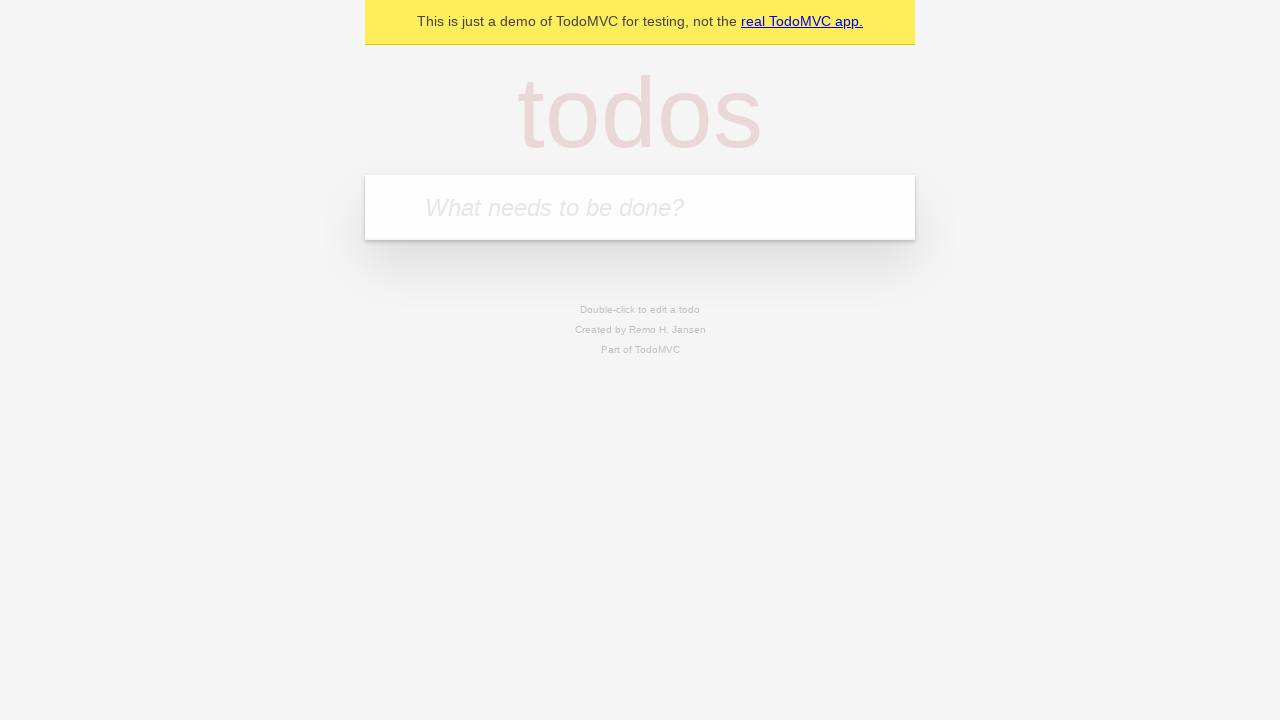

Filled input field with 'Learn JavaScript' on input.new-todo
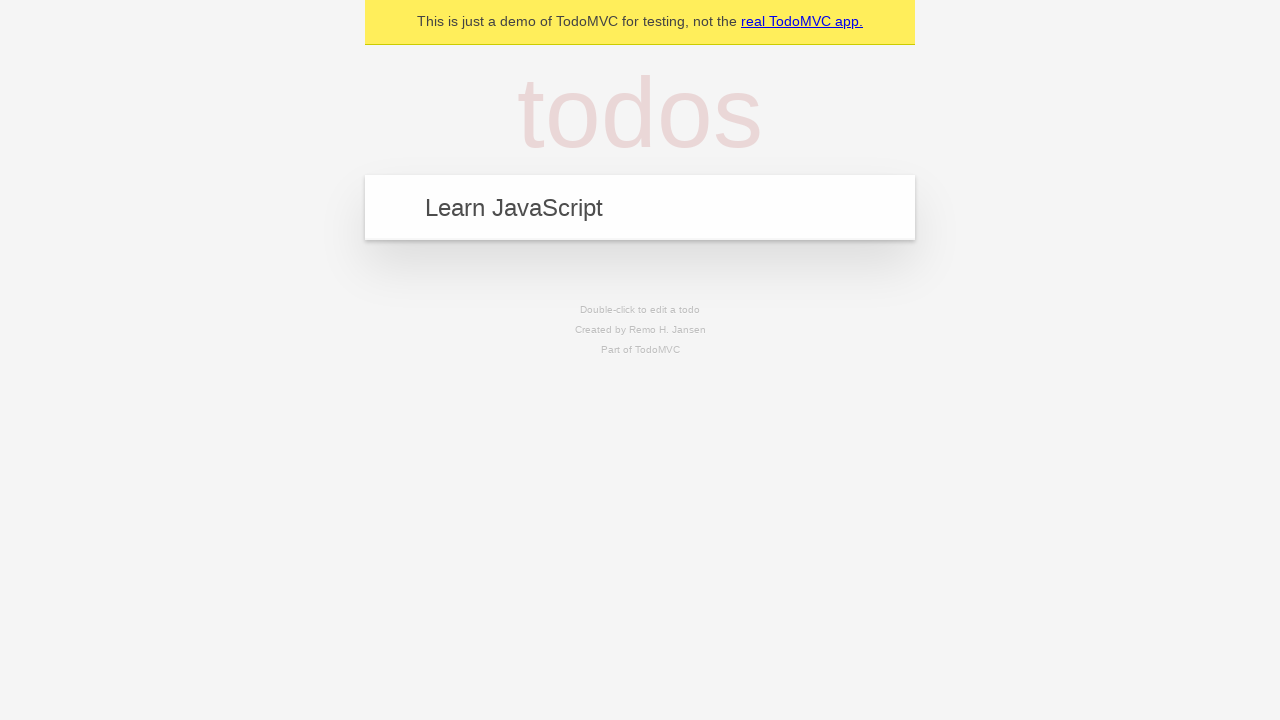

Pressed Enter to add the todo item on input.new-todo
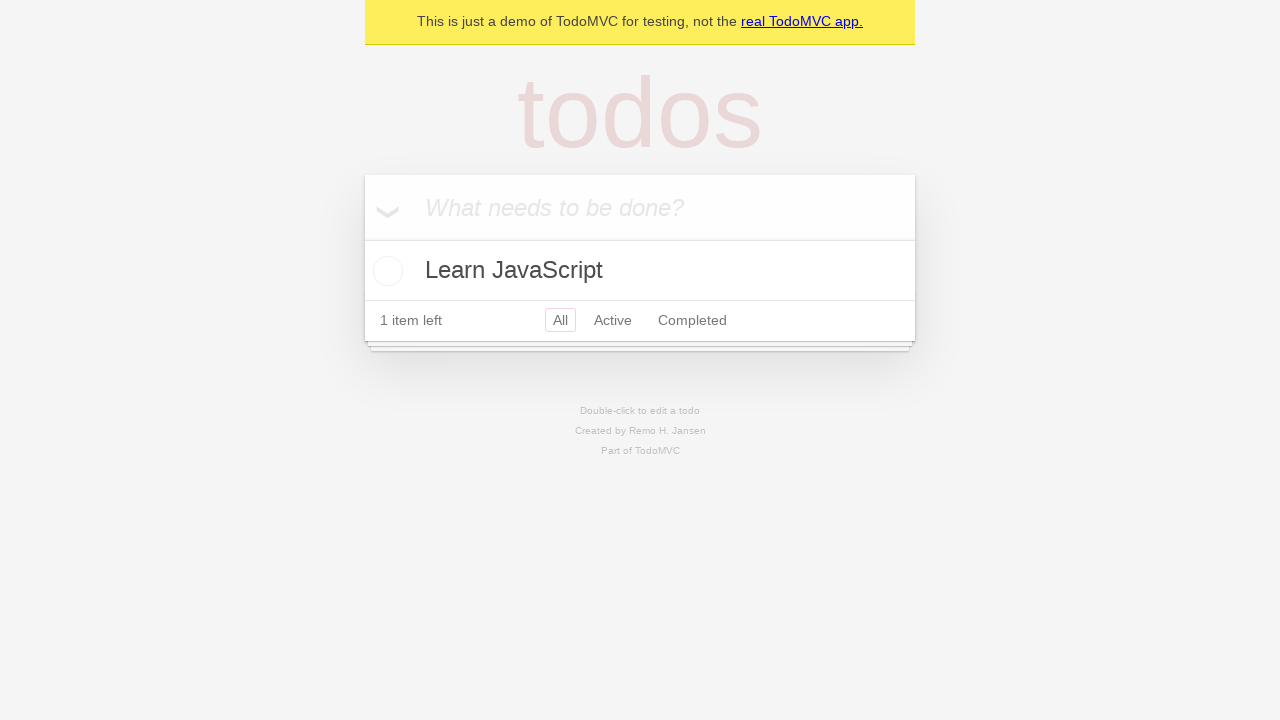

Verified 'Learn JavaScript' todo item appears in the list
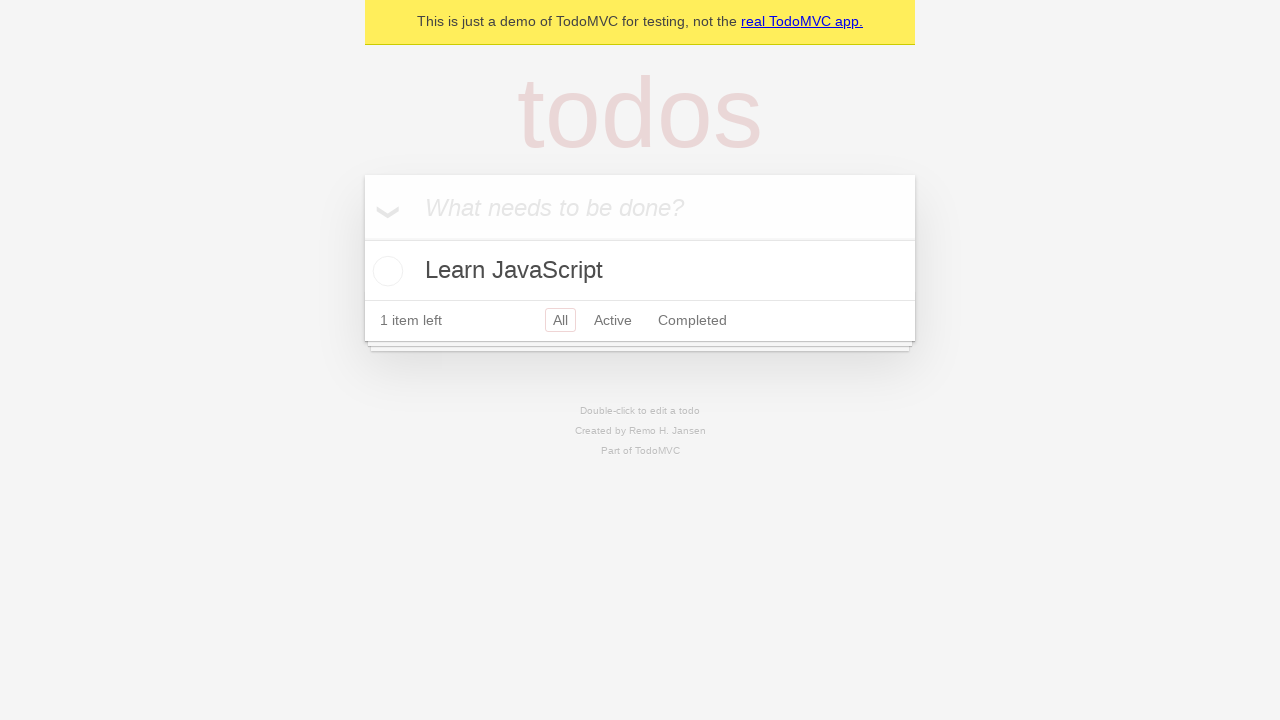

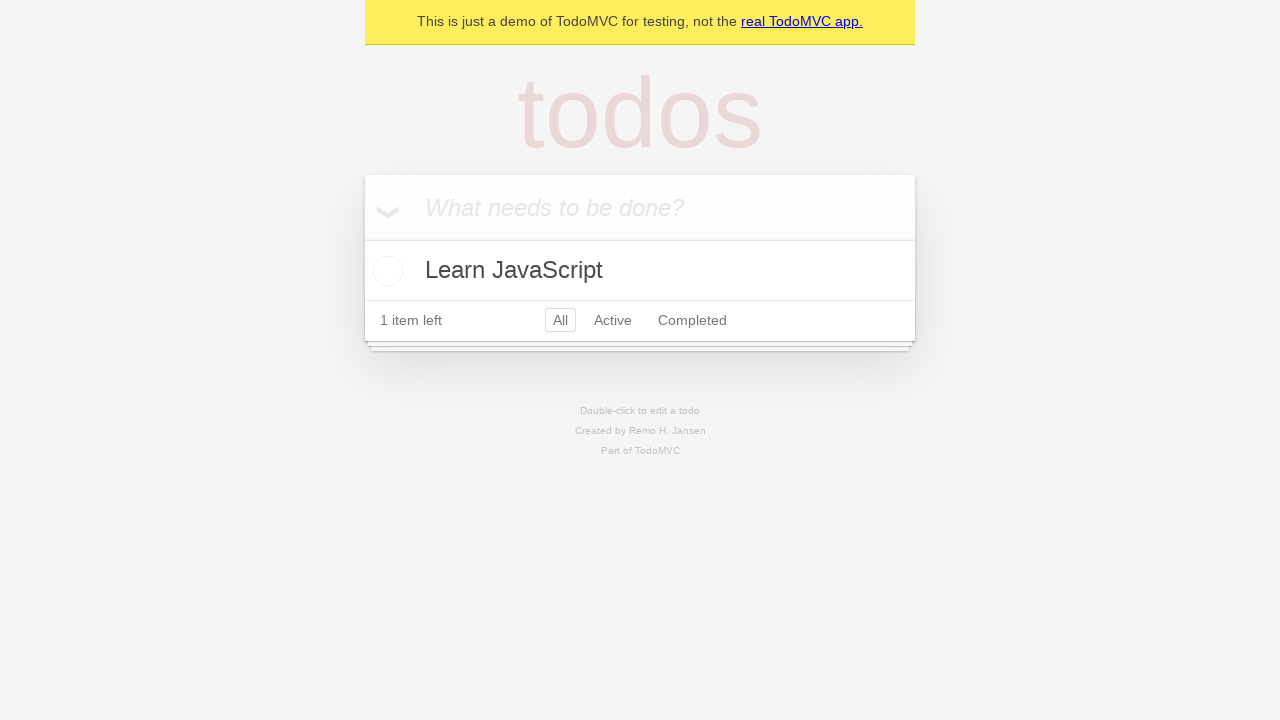